Navigates to WebGL blob sample page and clicks on multiple setting buttons to interact with the 3D visualization

Starting URL: https://webglsamples.org/blob/blob.html

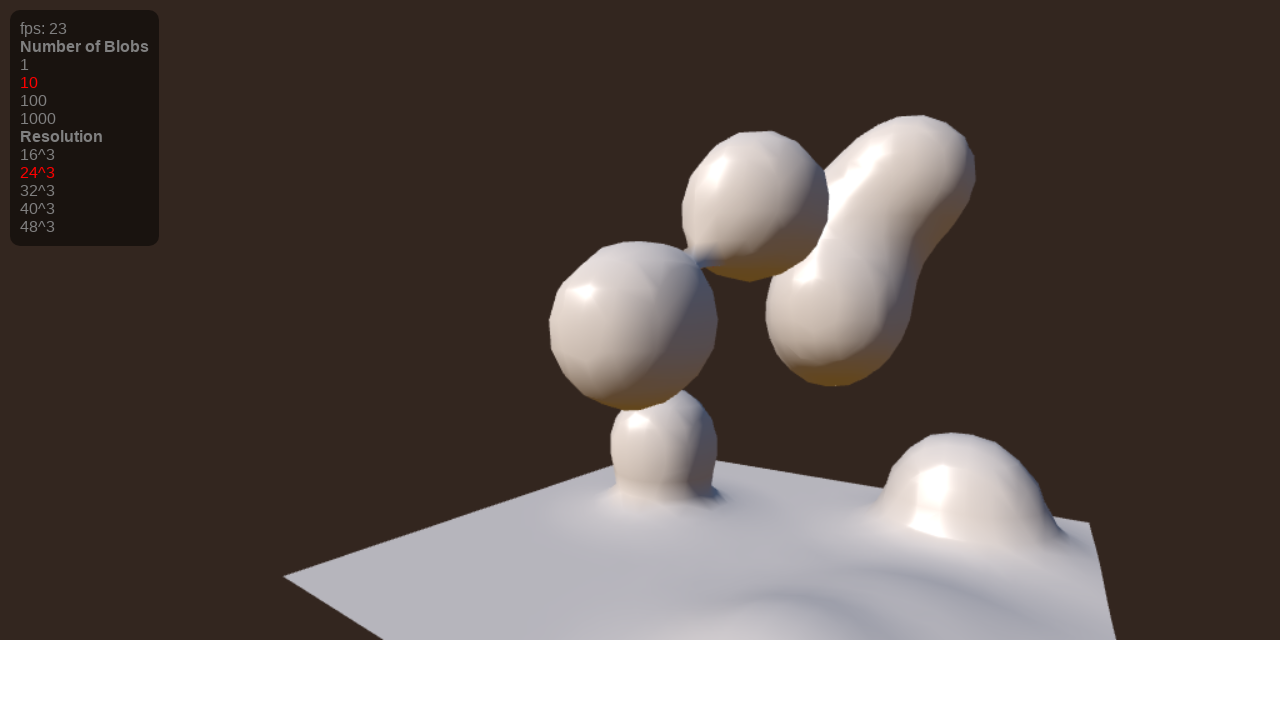

Navigated to WebGL blob sample page
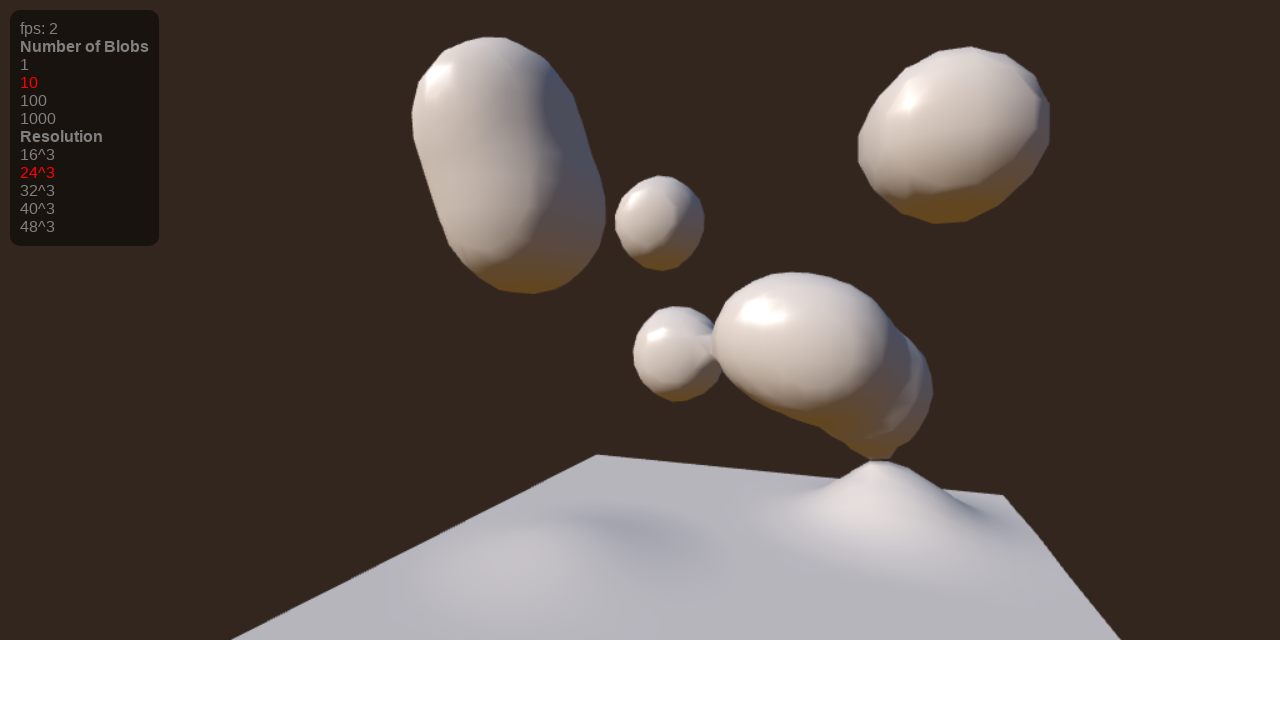

Clicked setting button 3 to interact with 3D visualization at (84, 119) on #setSetting3
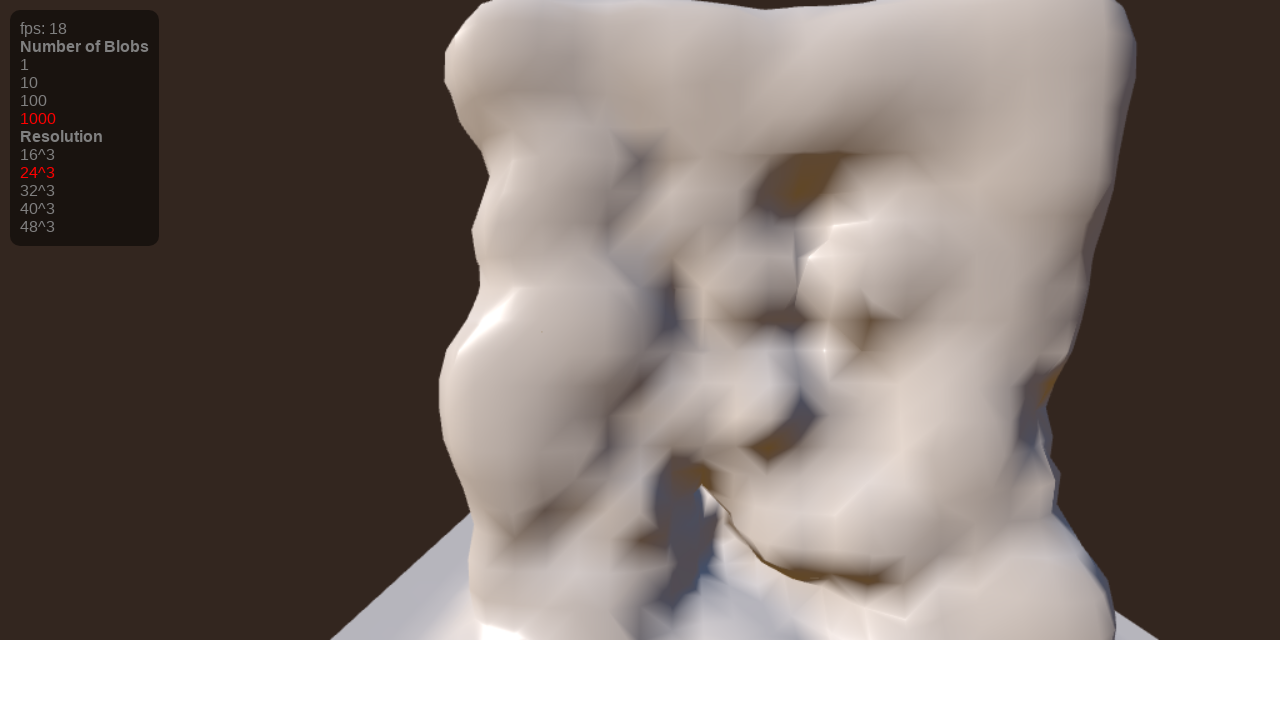

Clicked setting button 8 to adjust 3D visualization at (84, 227) on #setSetting8
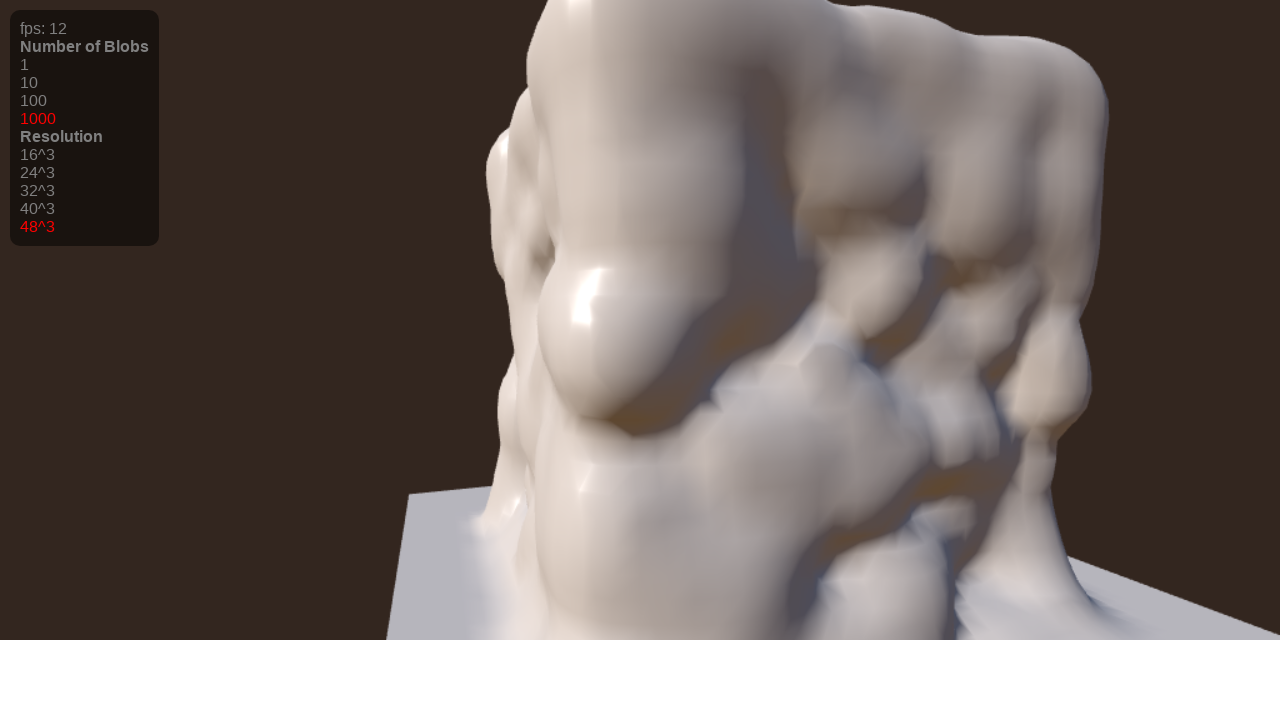

Clicked setting button 2 to modify 3D visualization at (84, 101) on #setSetting2
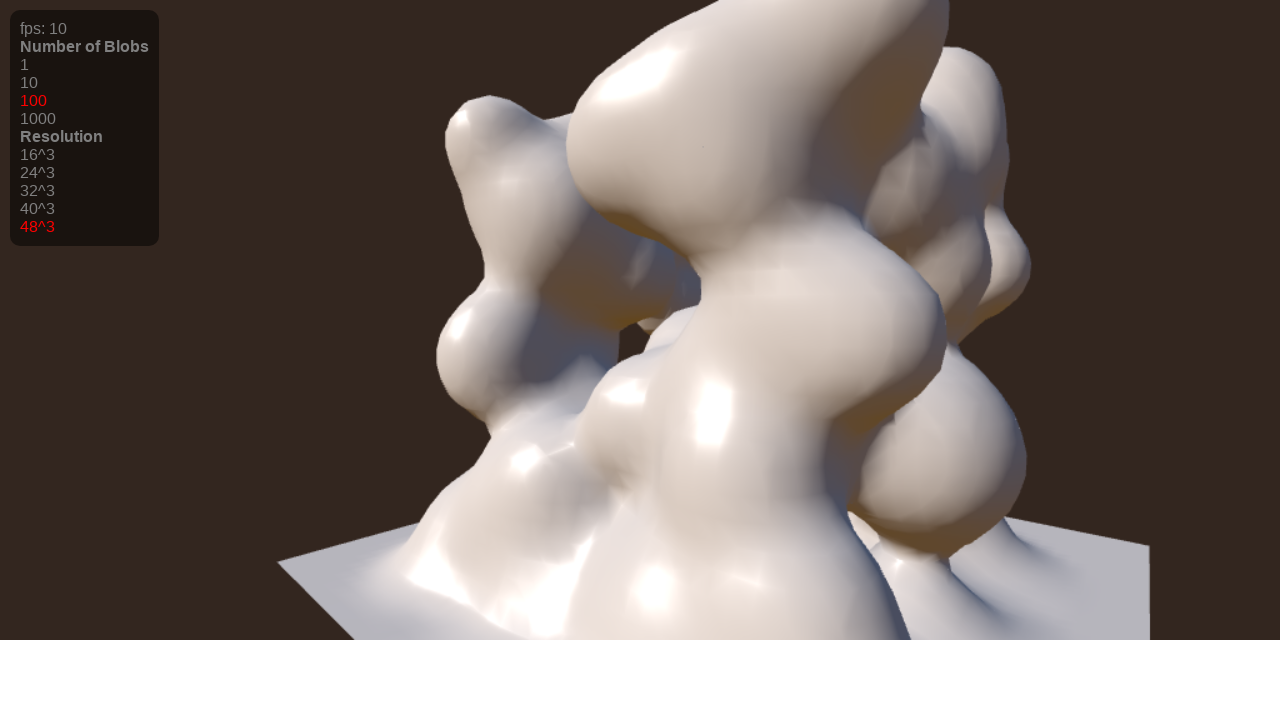

Clicked setting button 8 again to further adjust 3D visualization at (84, 227) on #setSetting8
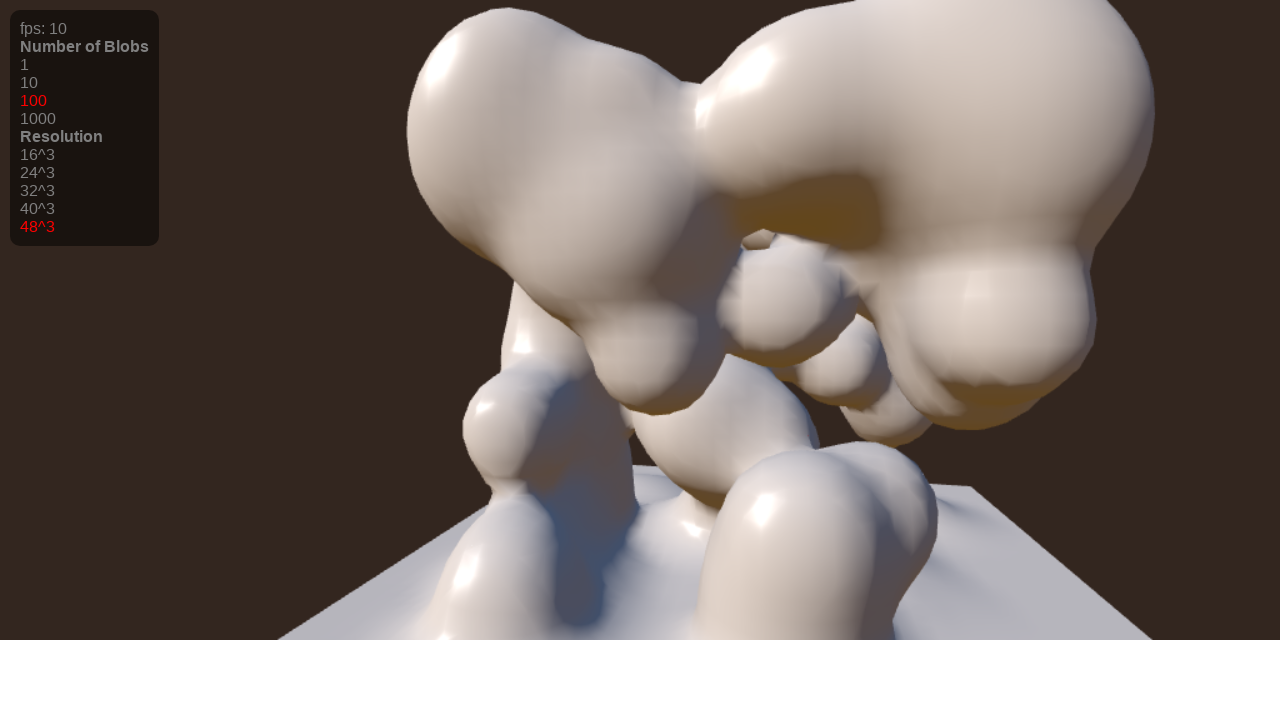

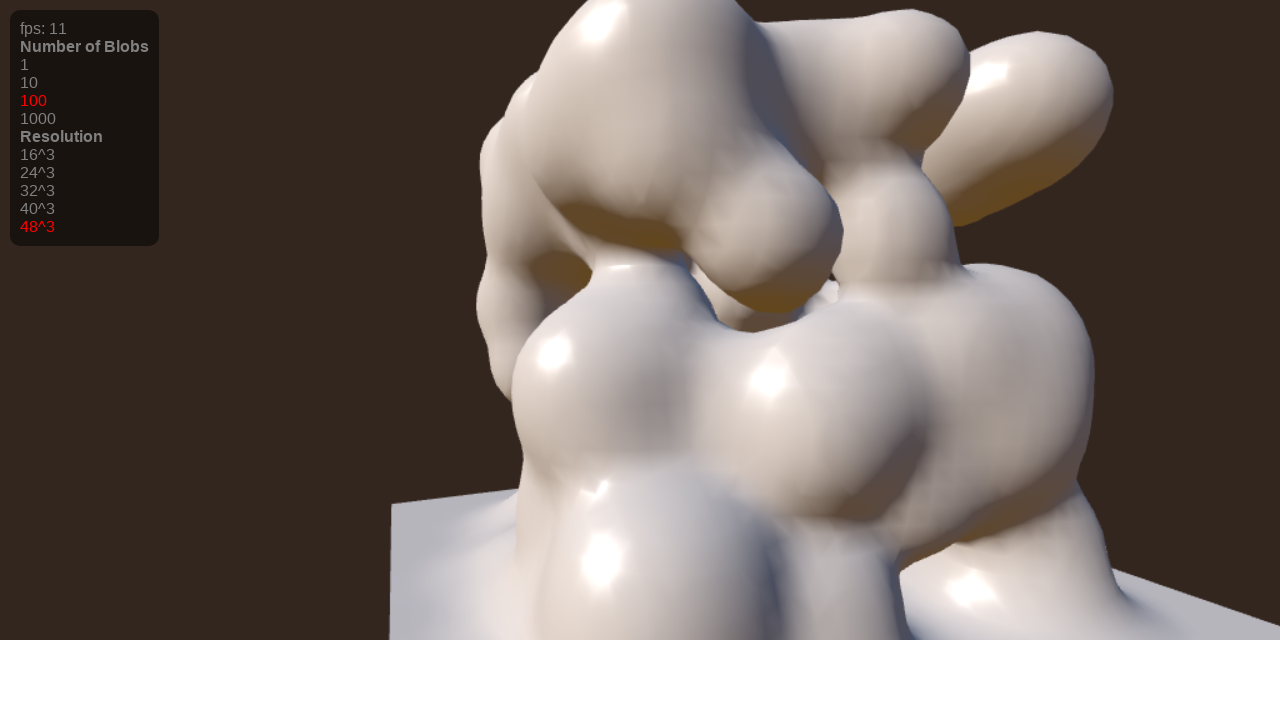